Tests JavaScript alert handling by accepting, dismissing, and entering text in different alert types on a demo page

Starting URL: https://the-internet.herokuapp.com/

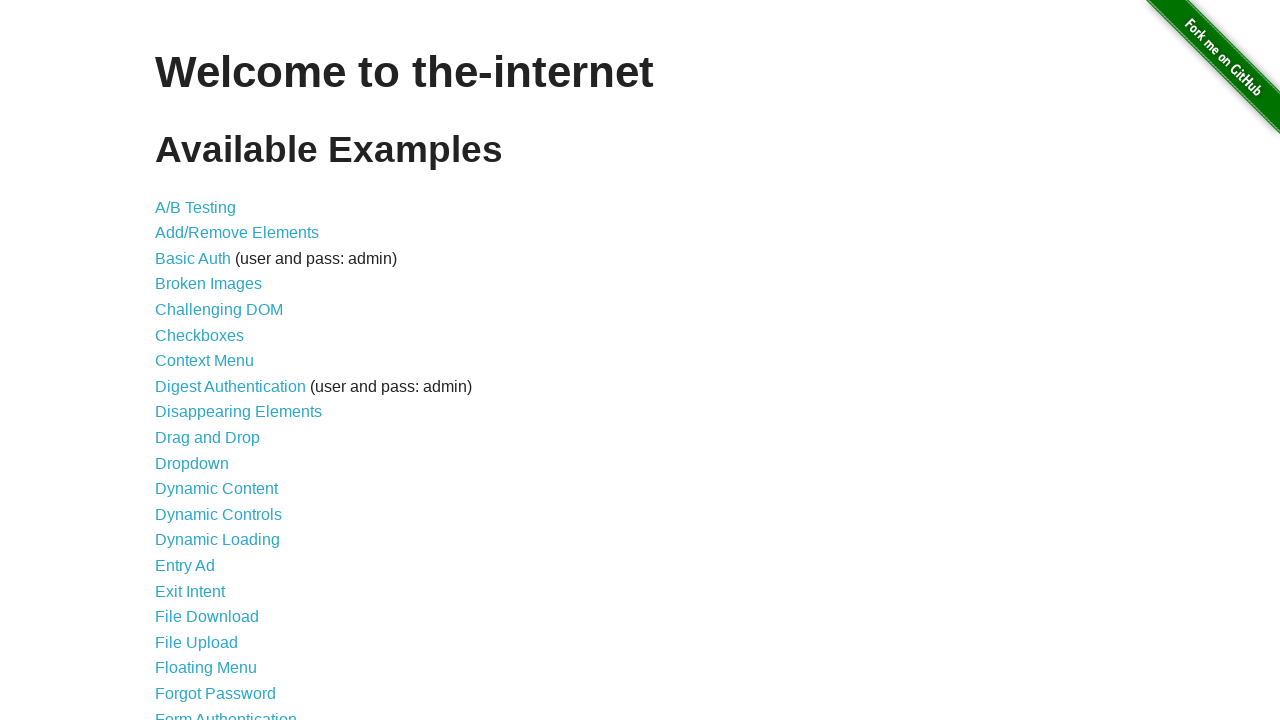

Clicked on JavaScript Alerts link at (214, 361) on text=JavaScript Alerts
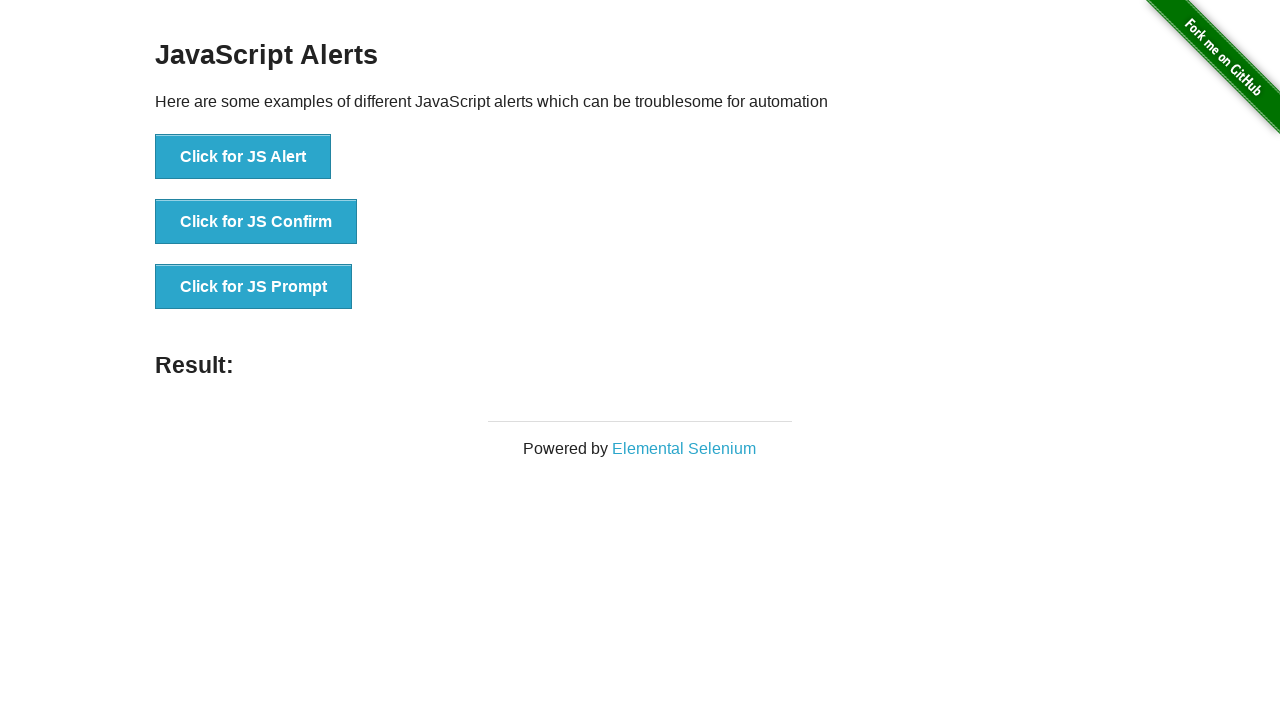

Clicked button to trigger first alert (accept test) at (243, 157) on xpath=//div[@class='example']//li[1]/button
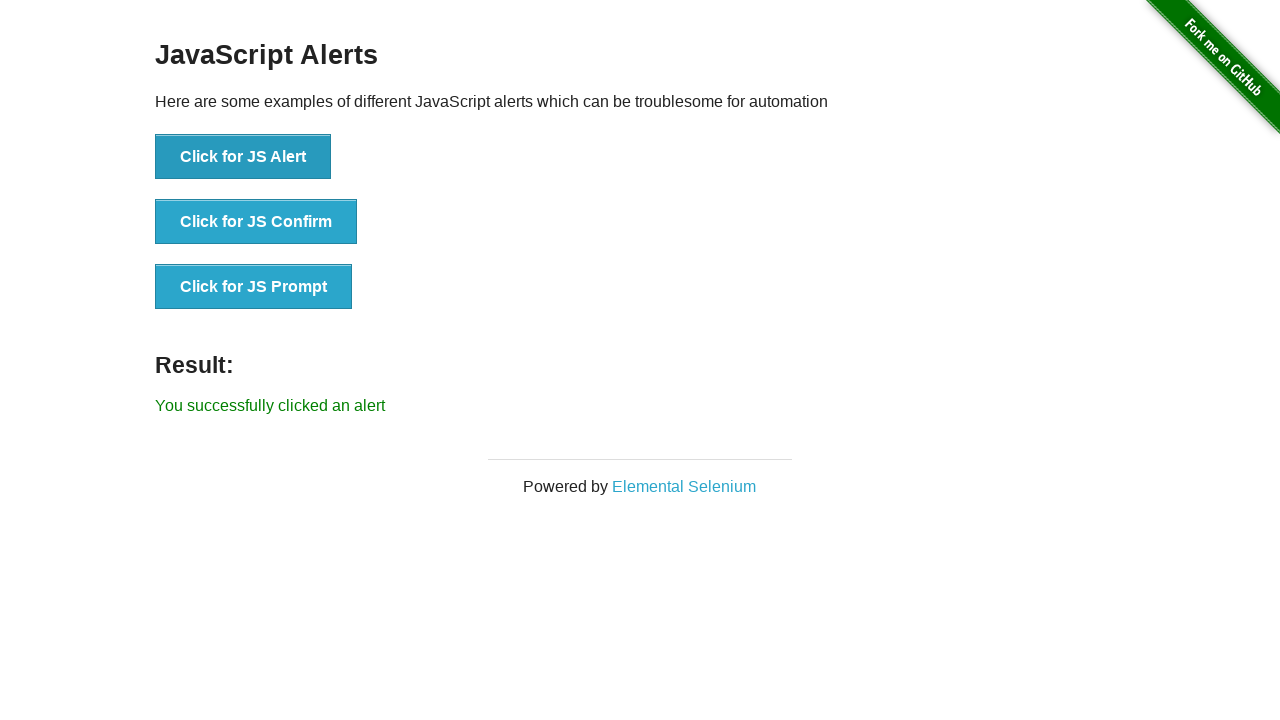

Set up dialog handler to accept the alert
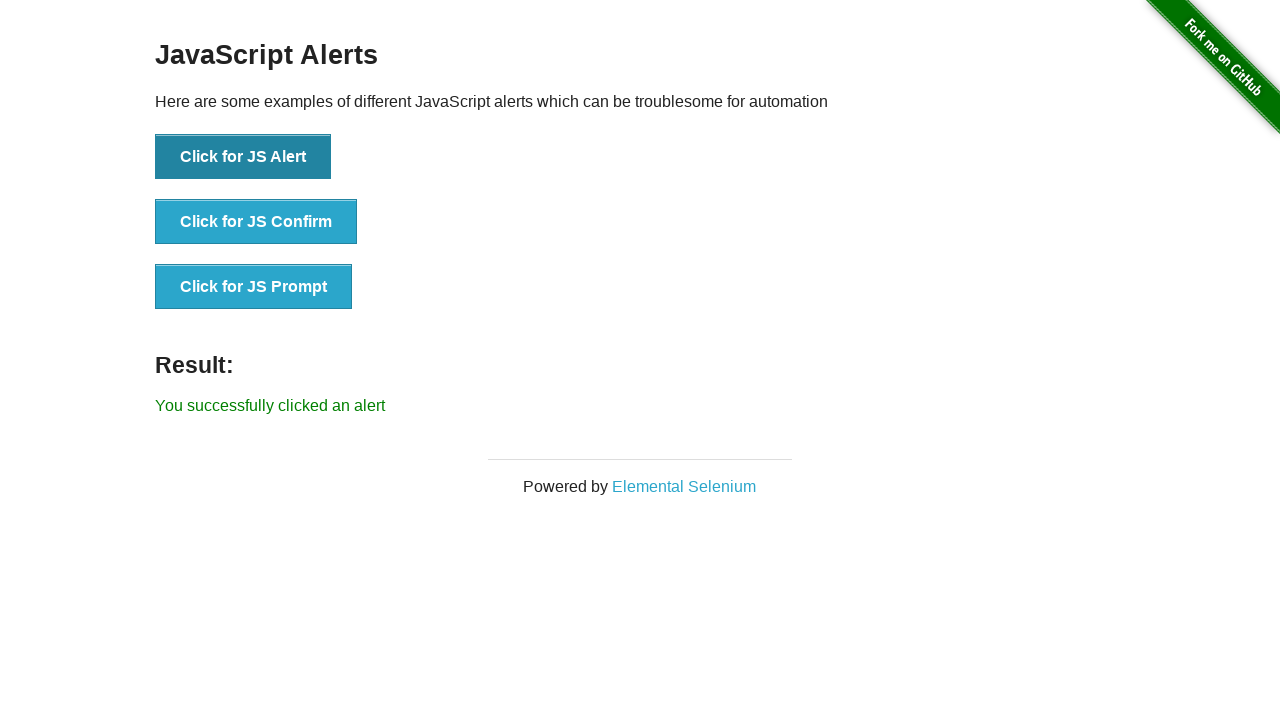

Waited for alert handling to complete
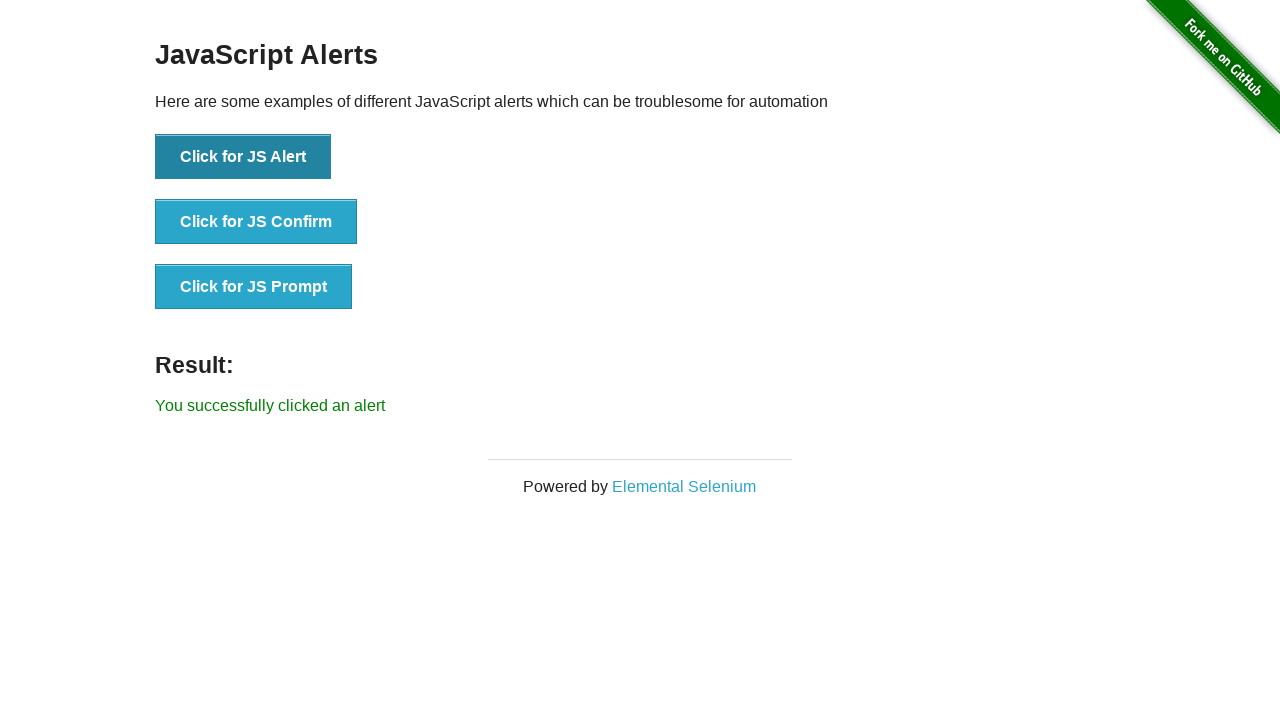

Clicked button to trigger second alert (dismiss test) at (256, 222) on xpath=//div[@class='example']//li[2]/button
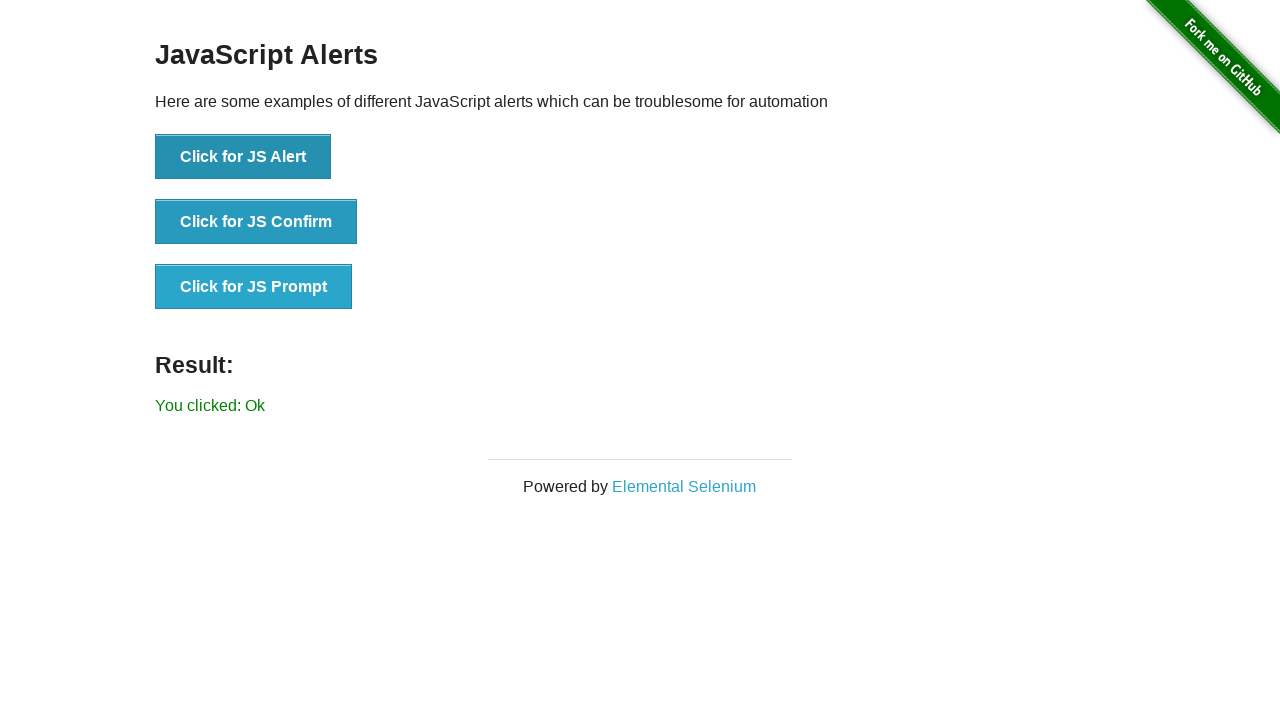

Set up dialog handler to dismiss the alert
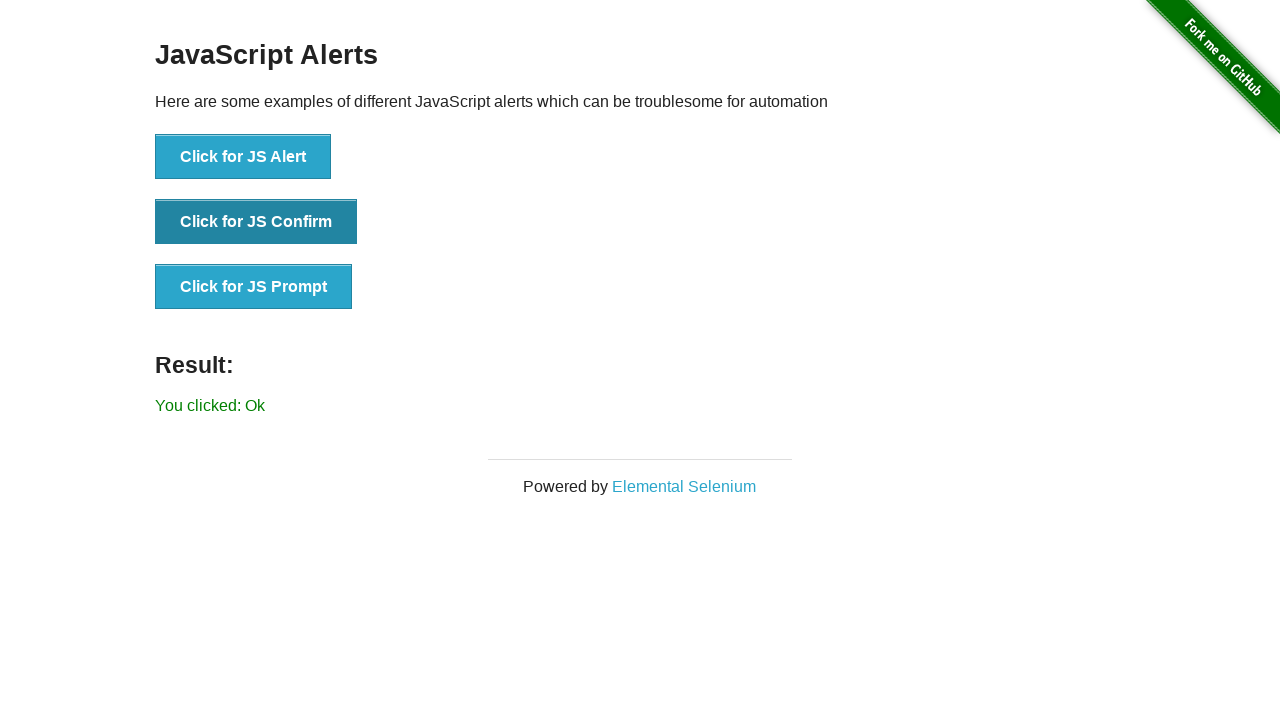

Waited for alert dismissal to complete
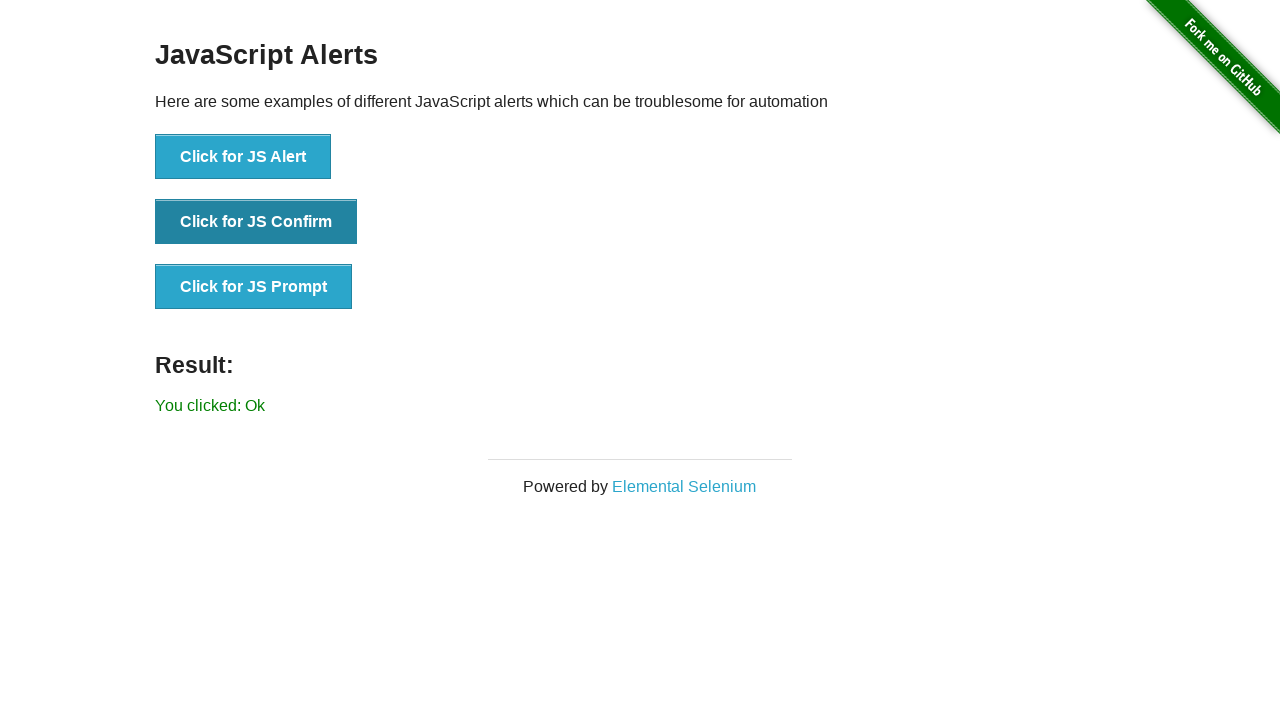

Clicked button to trigger third alert (prompt test) at (254, 287) on xpath=//div[@class='example']//li[3]/button
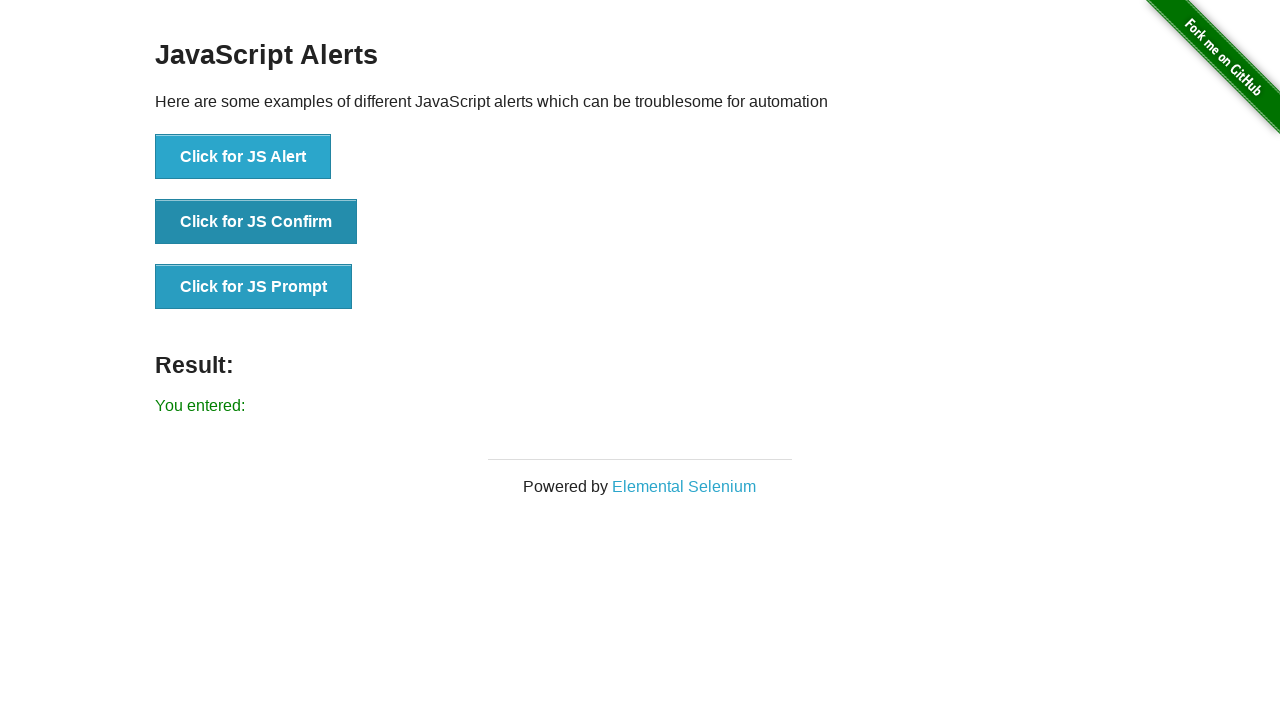

Set up dialog handler to accept prompt alert with text 'Mahadev'
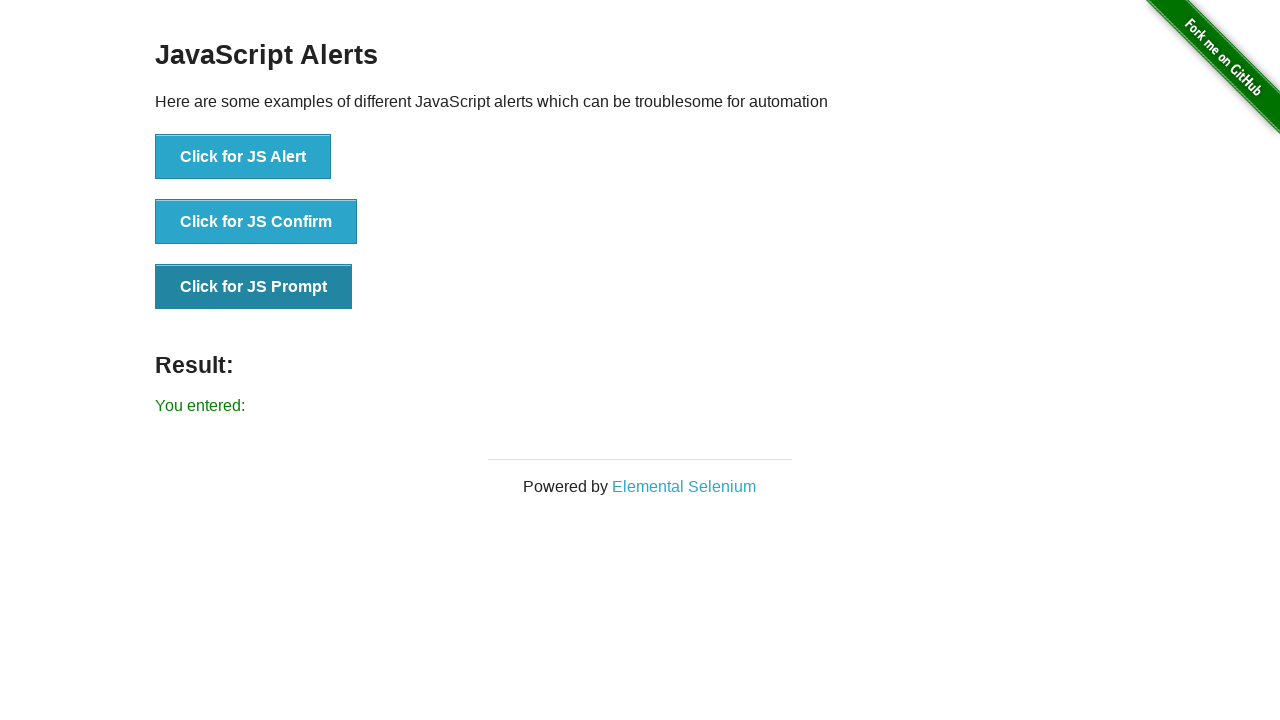

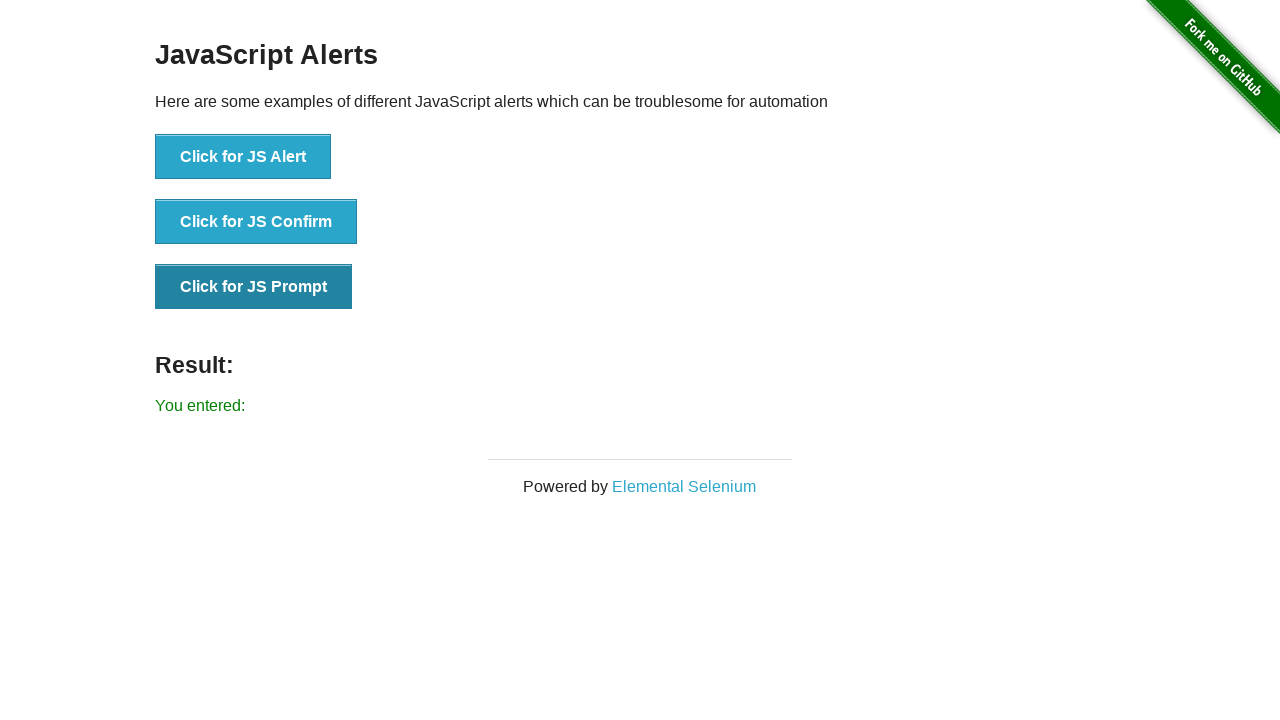